Navigates to Yahoo Taiwan homepage and maximizes the browser window

Starting URL: https://www.yahoo.com.tw

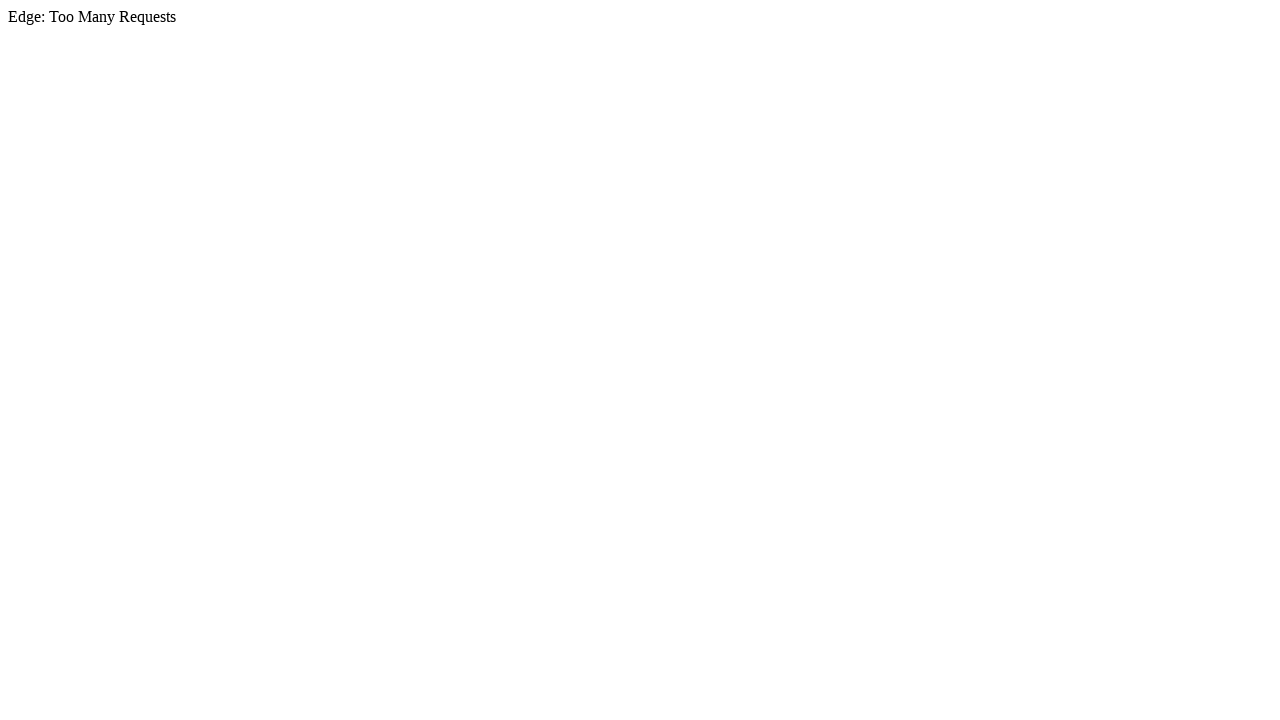

Set viewport to 1920x1080 to maximize browser window
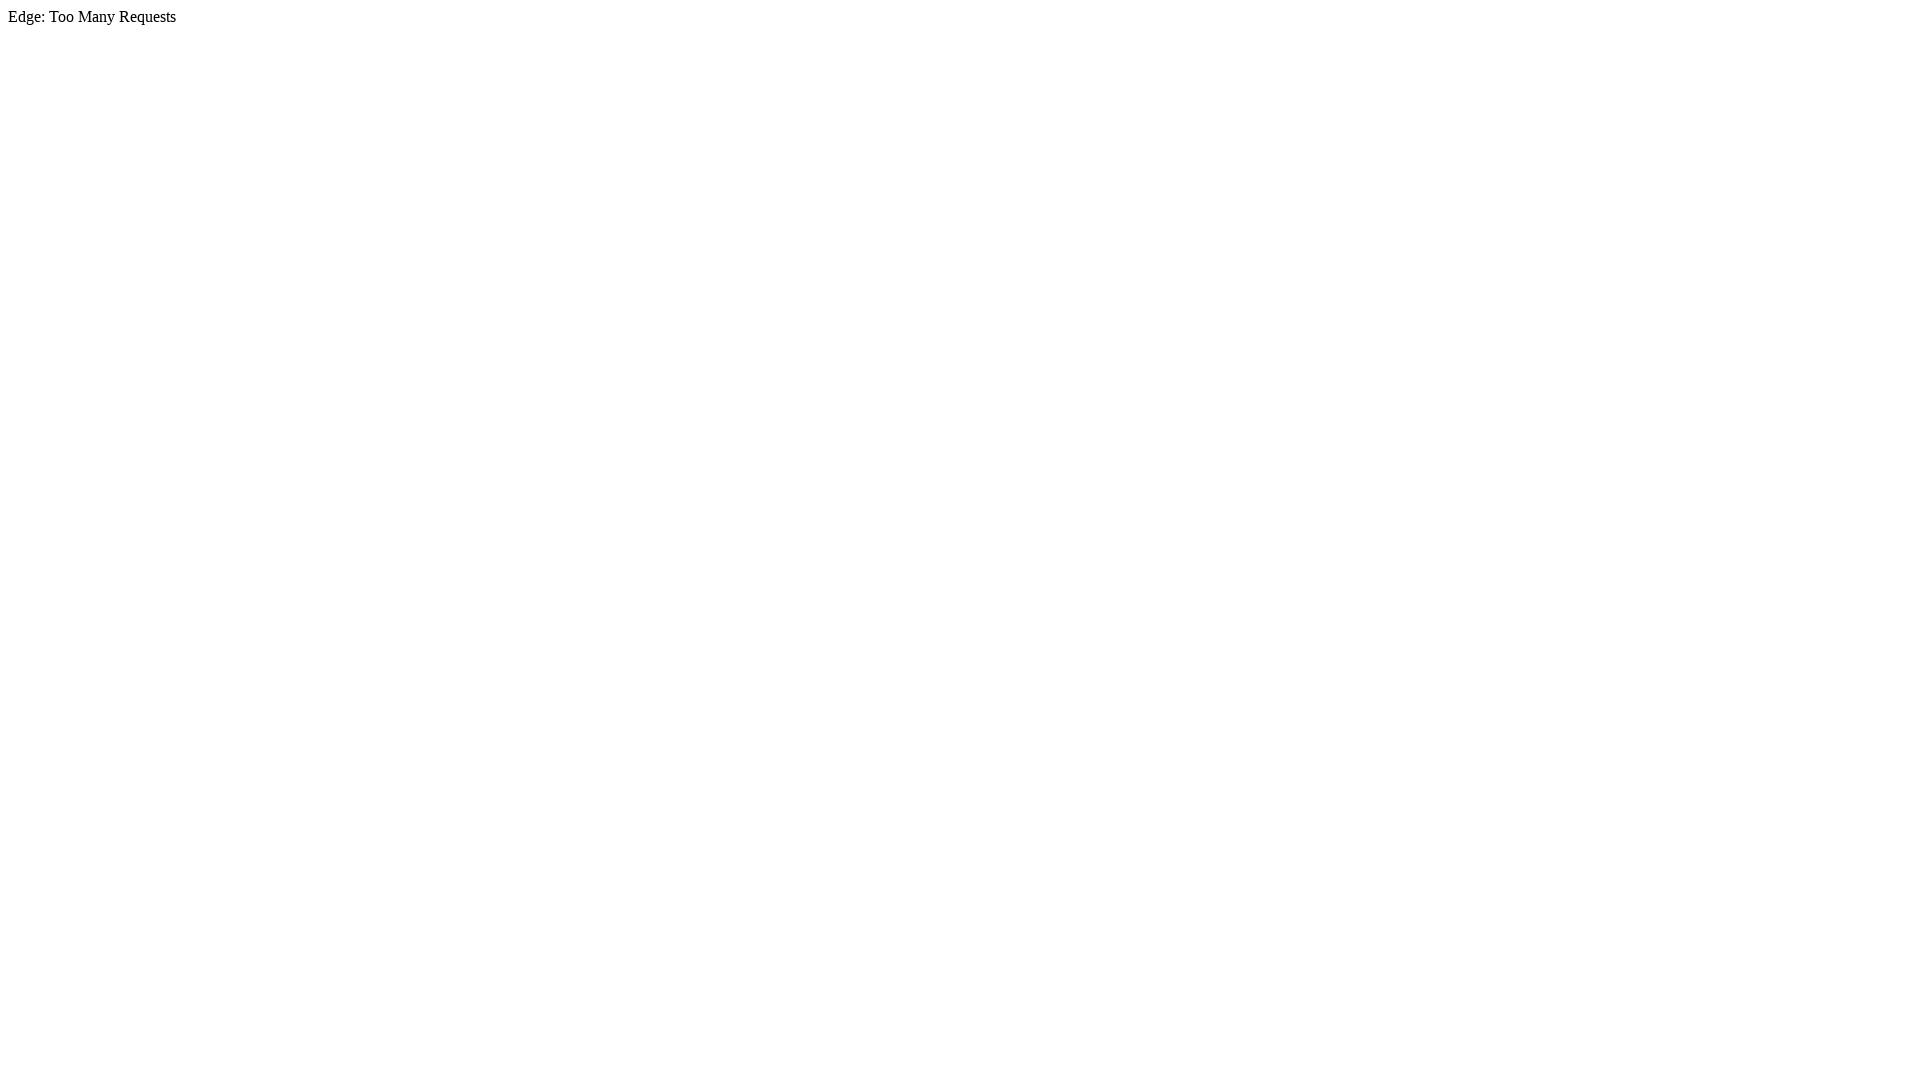

Navigated to Yahoo Taiwan homepage (https://www.yahoo.com.tw)
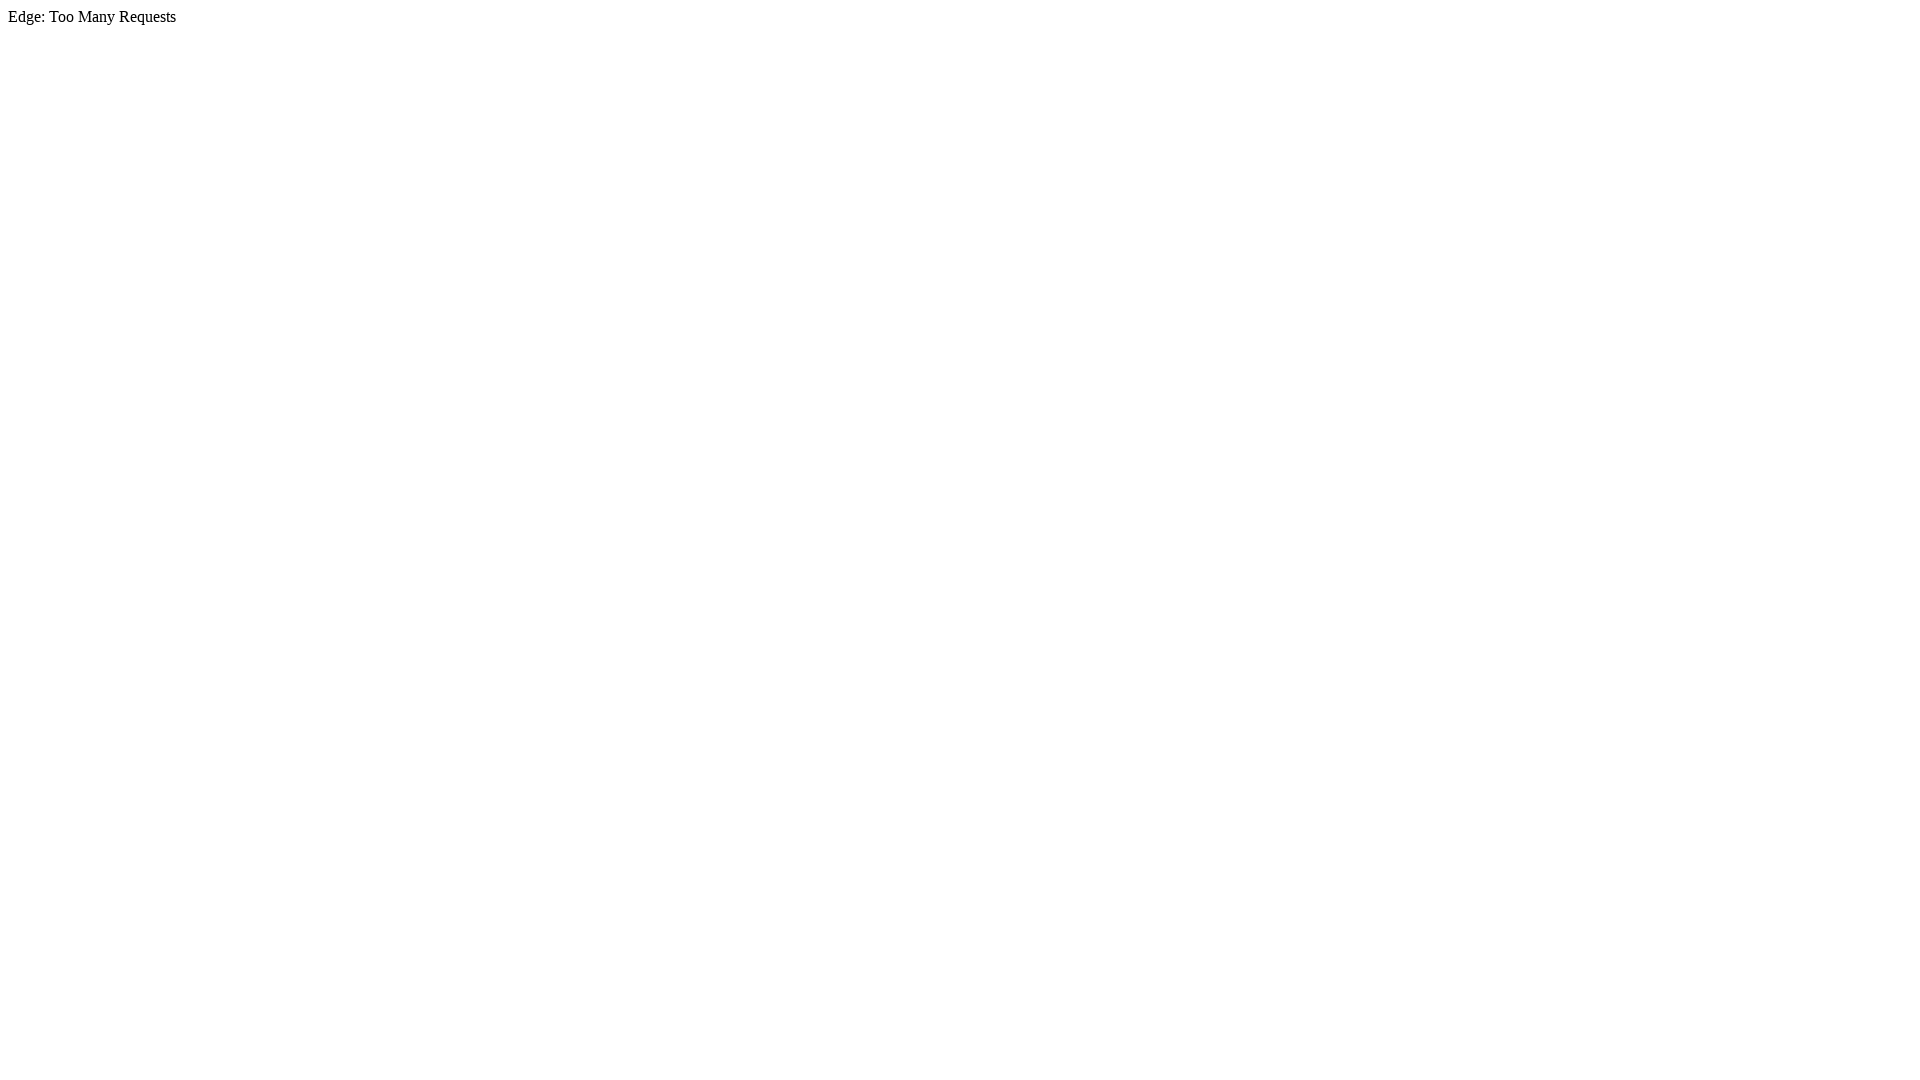

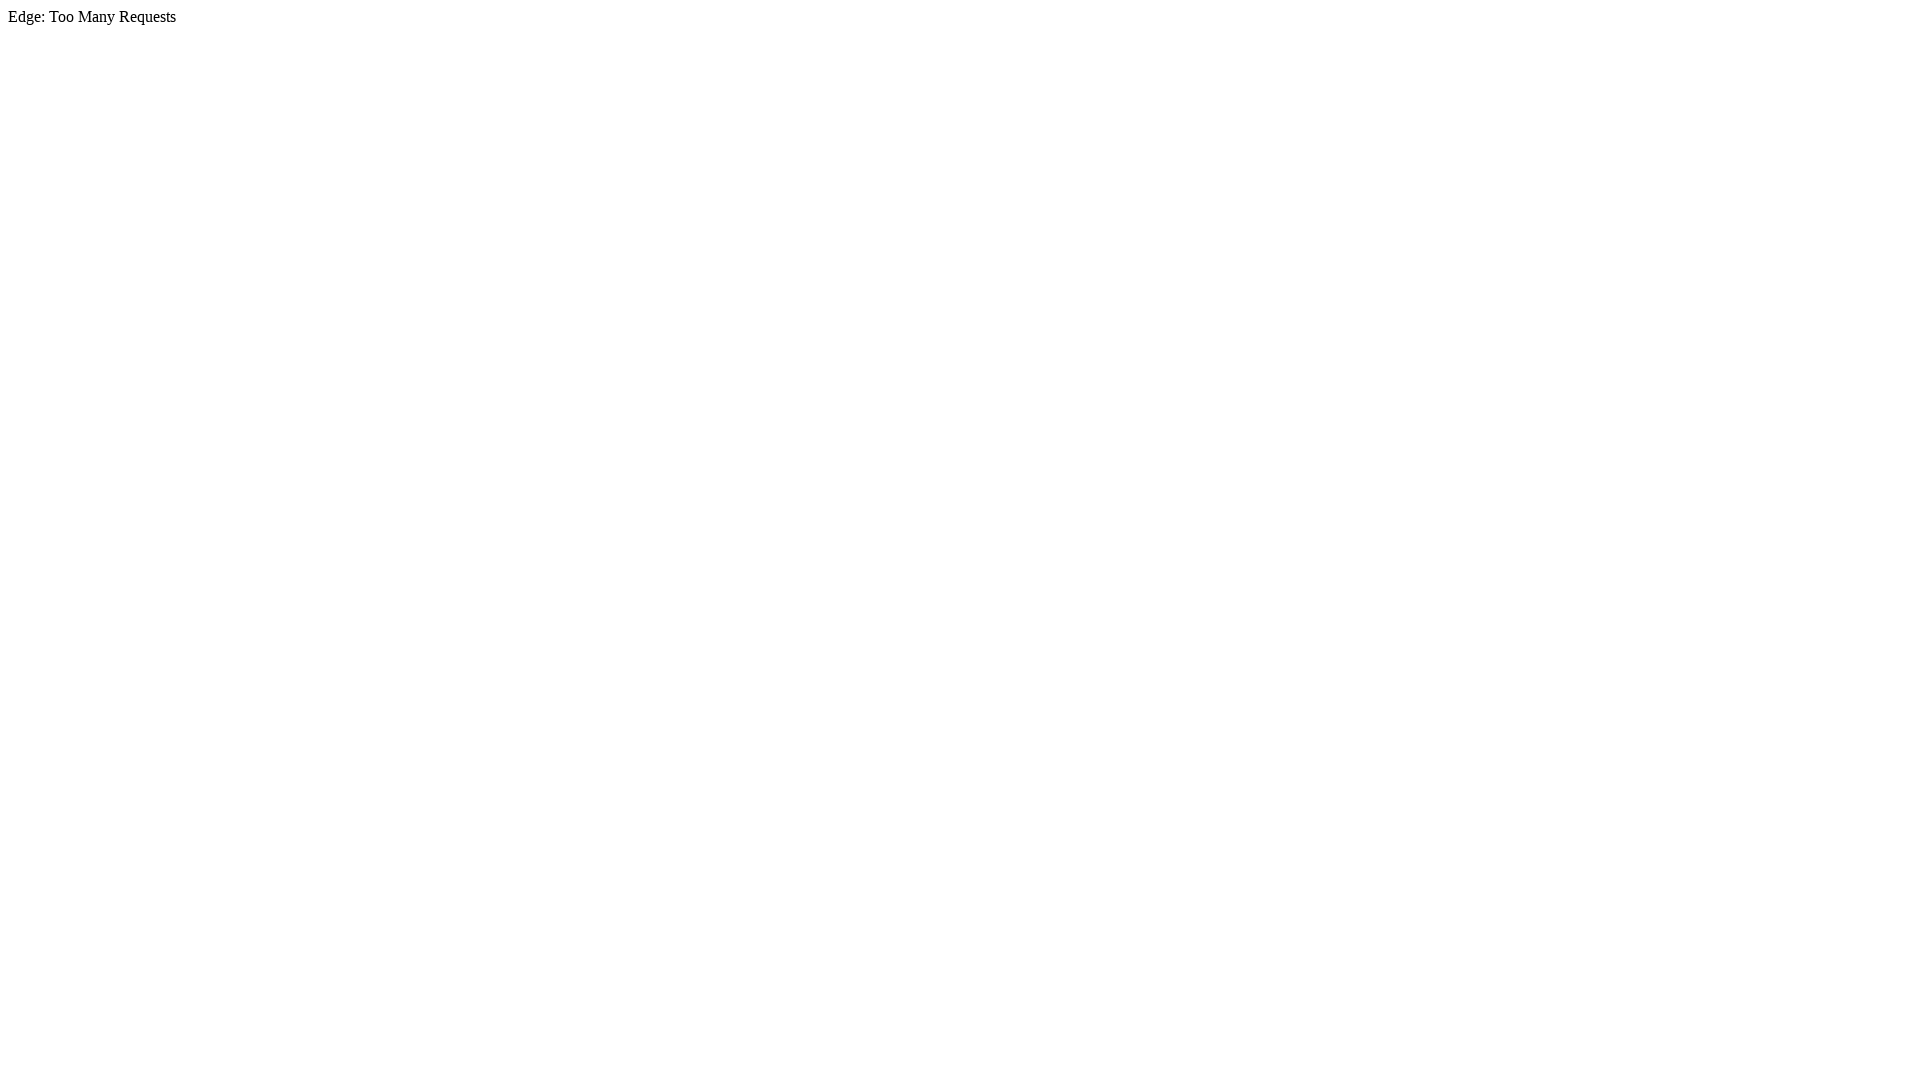